Tests window handling functionality by clicking a link that opens a new window, switching to the new window to verify its content, then switching back to the parent window to verify its content.

Starting URL: https://the-internet.herokuapp.com/windows

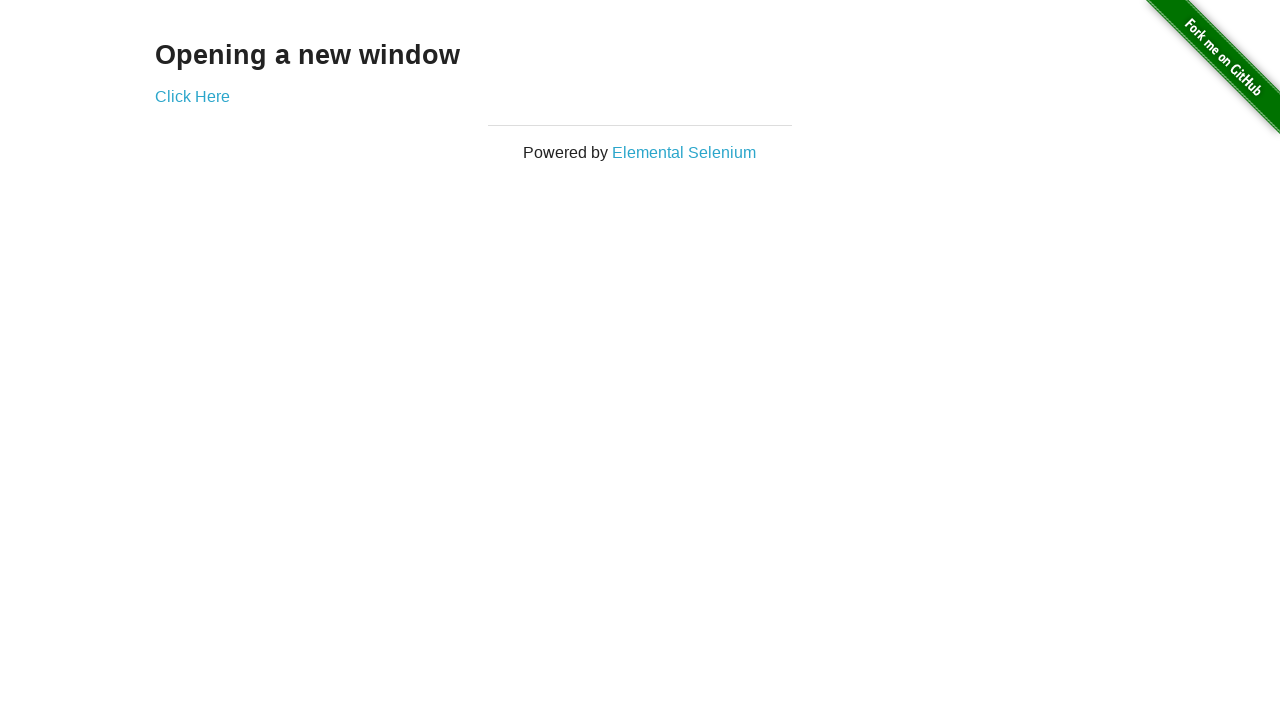

Clicked 'Click Here' link to open new window at (192, 96) on xpath=//a[text()='Click Here']
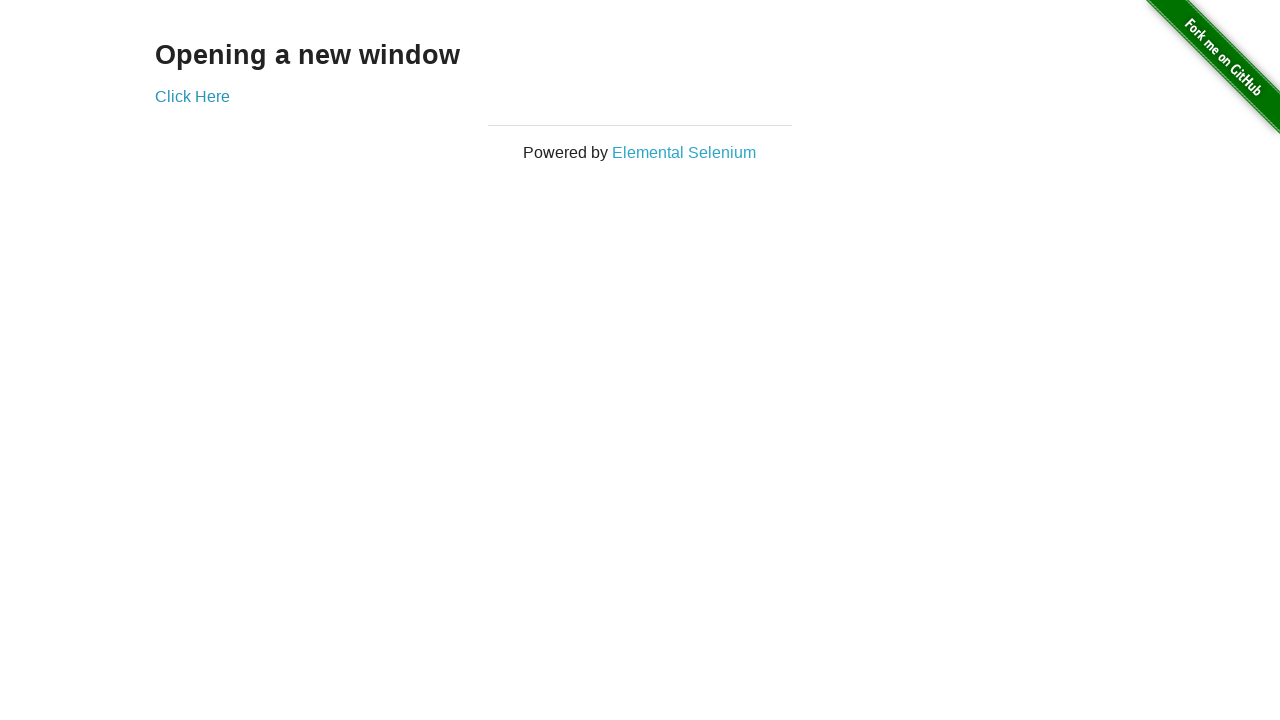

New window opened and captured at (192, 96) on xpath=//a[text()='Click Here']
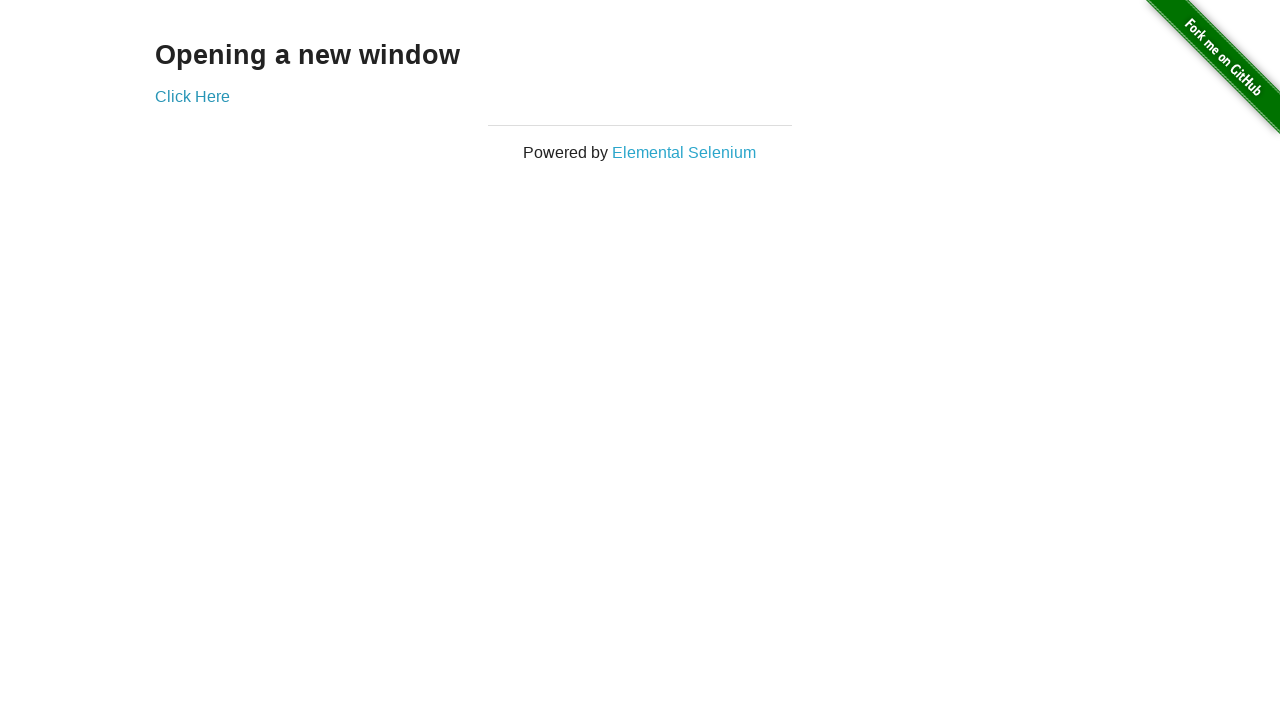

Retrieved new page object from context
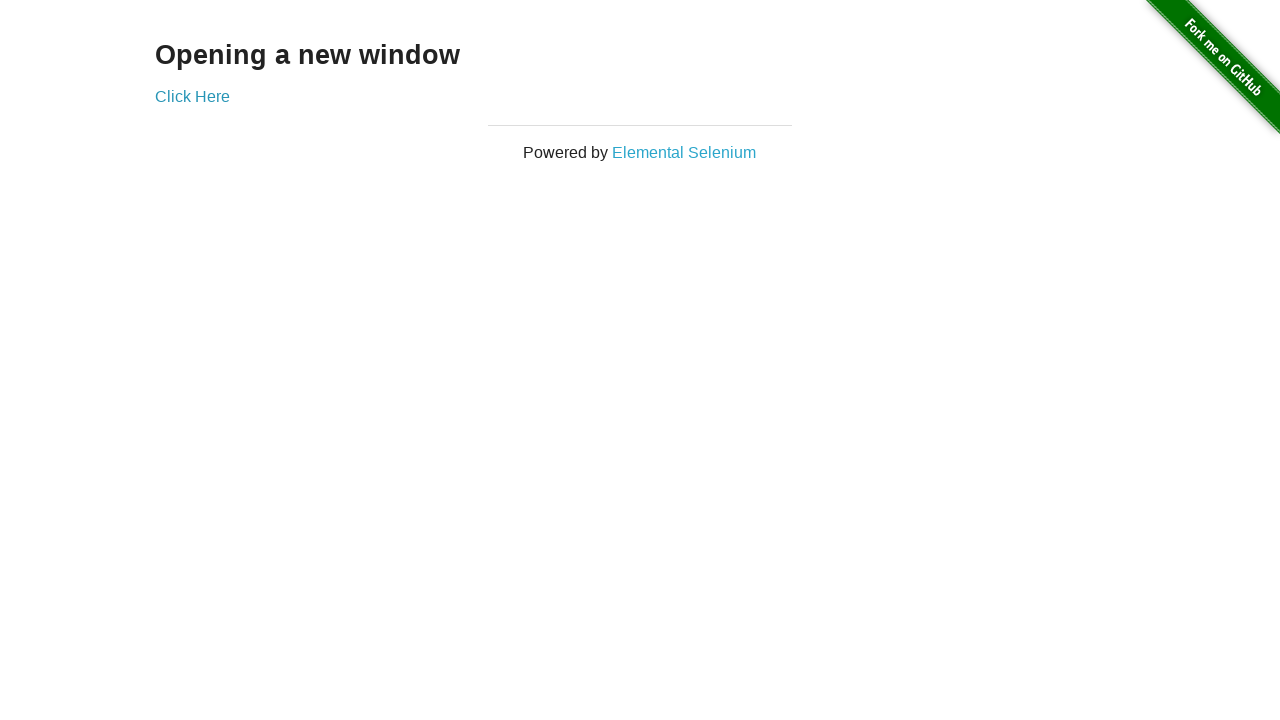

New page finished loading
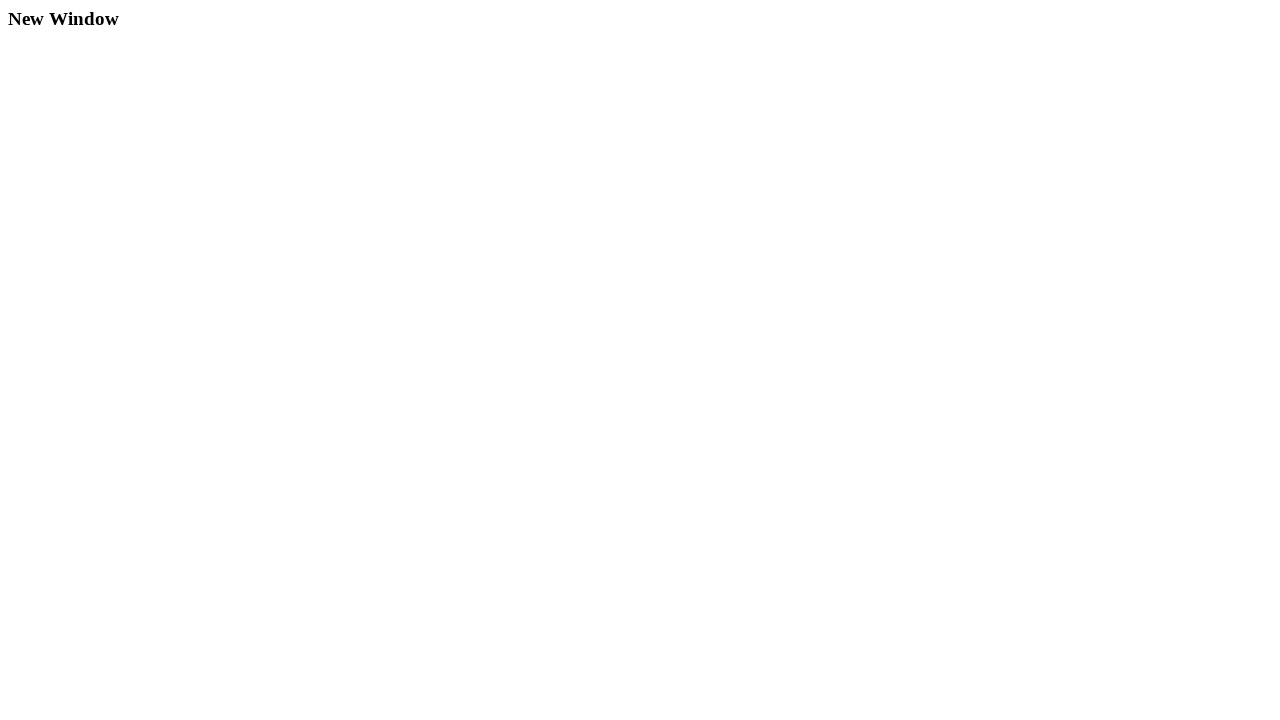

Verified 'New Window' heading is present in new window
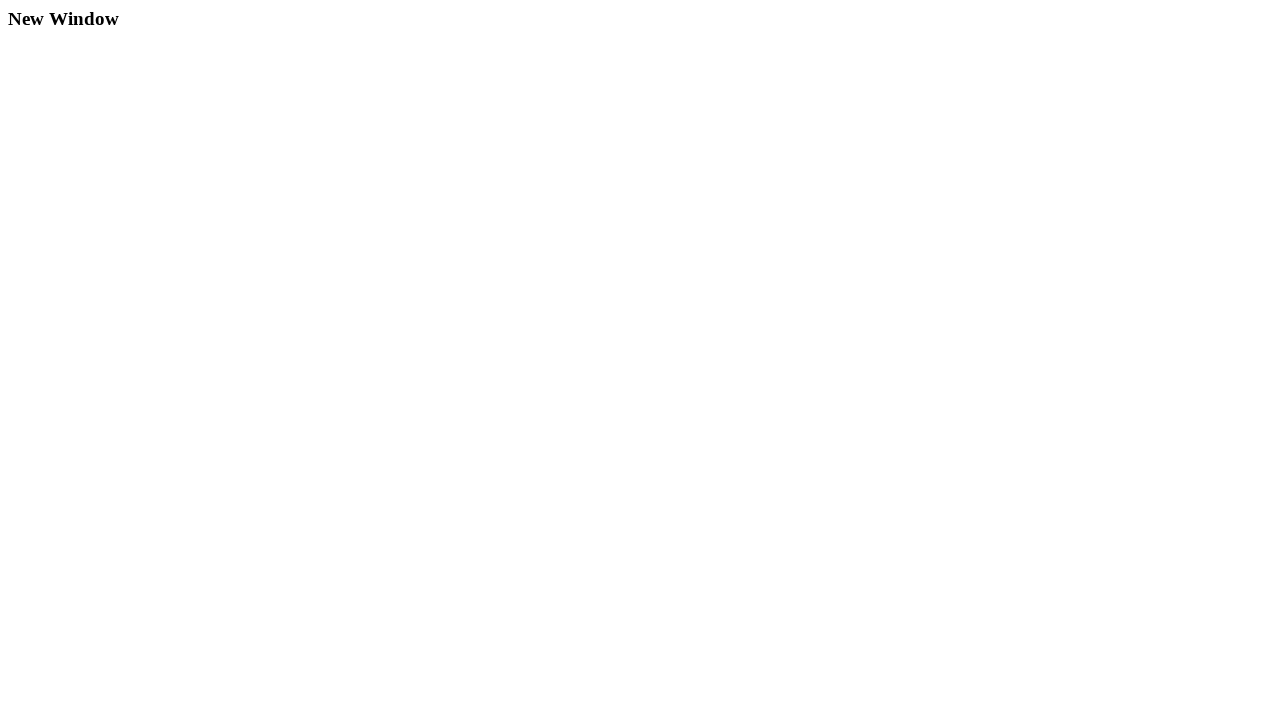

Closed the new window
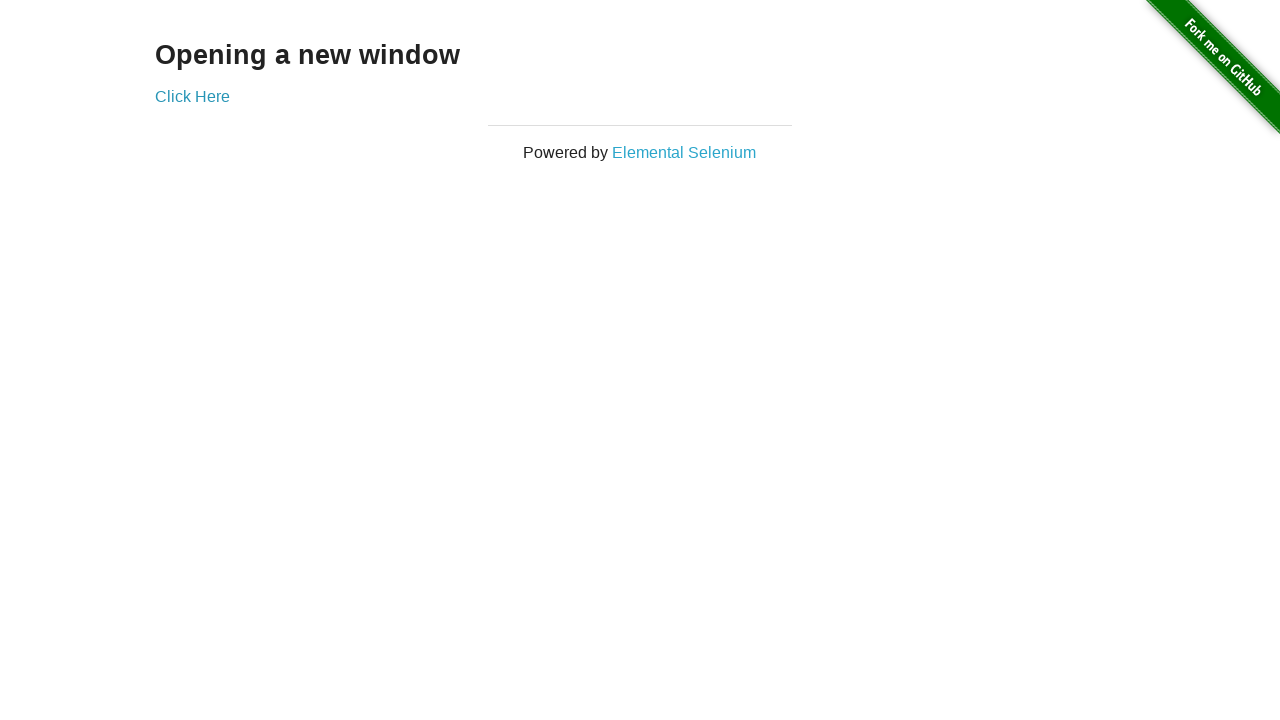

Verified parent window still displays 'Opening a new window' heading
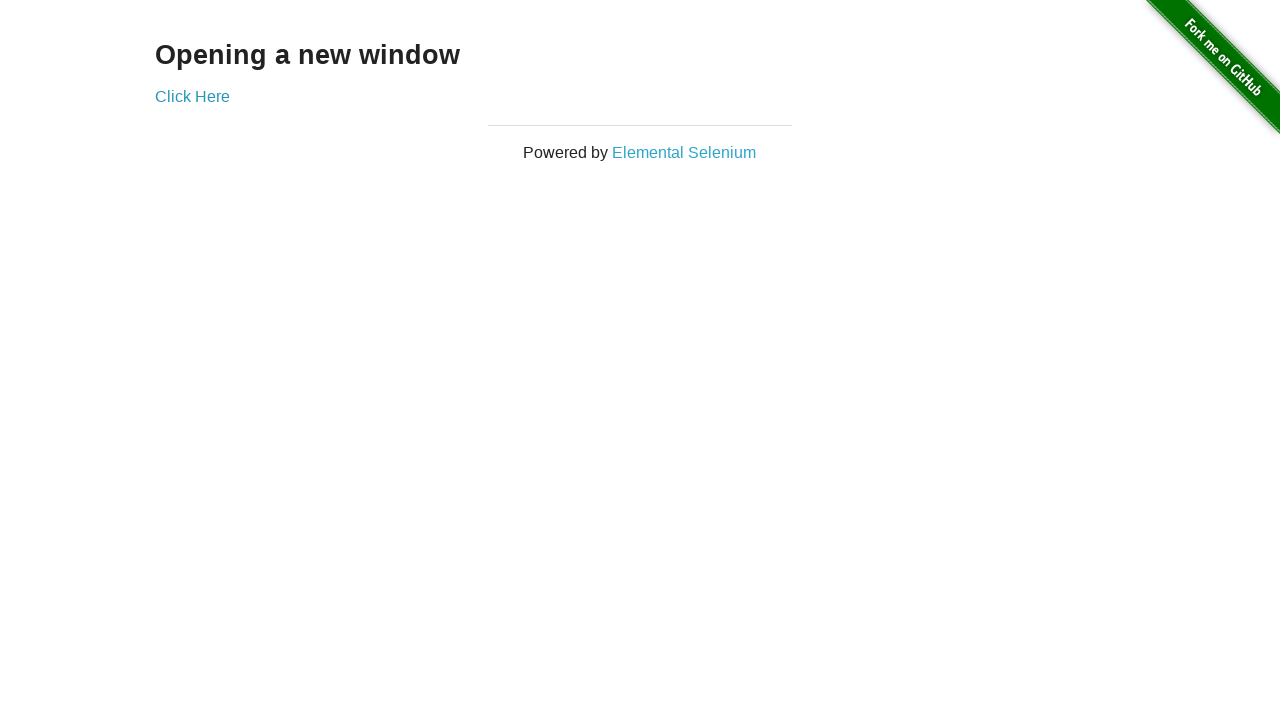

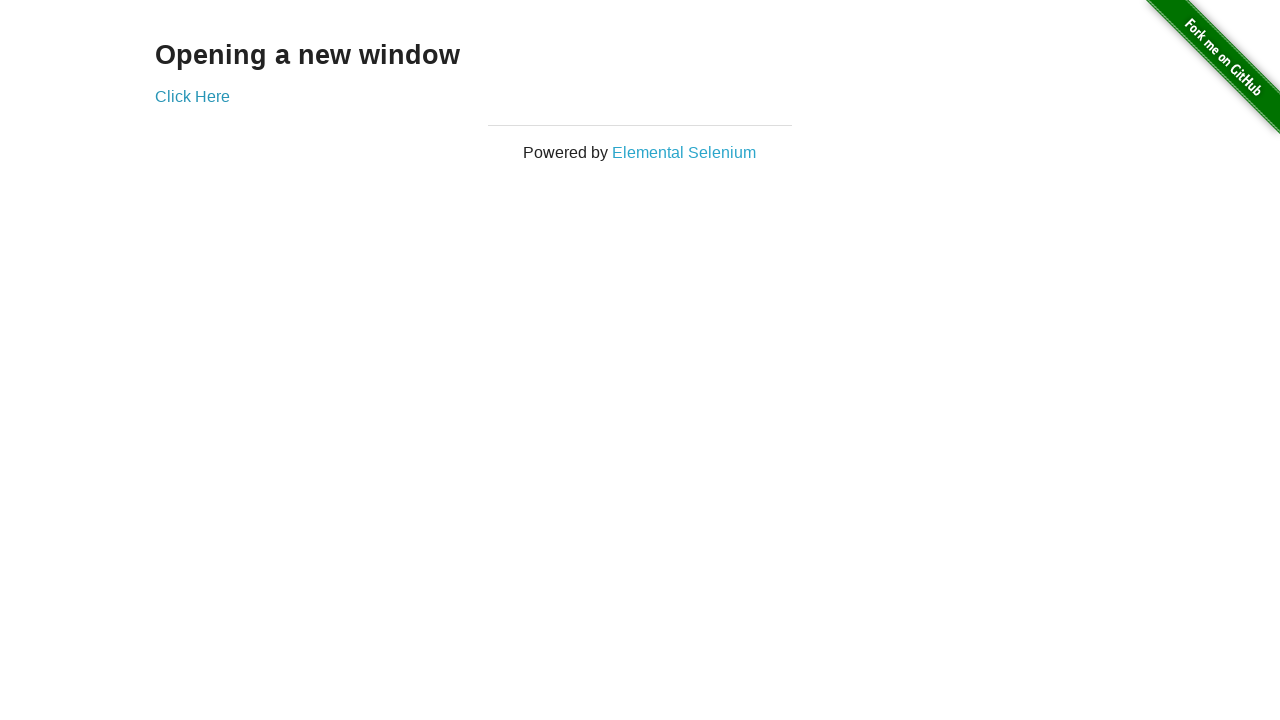